Tests dynamic button clicking by clicking through a sequence of buttons that appear after previous clicks

Starting URL: https://testpages.herokuapp.com/styled/dynamic-buttons-simple.html

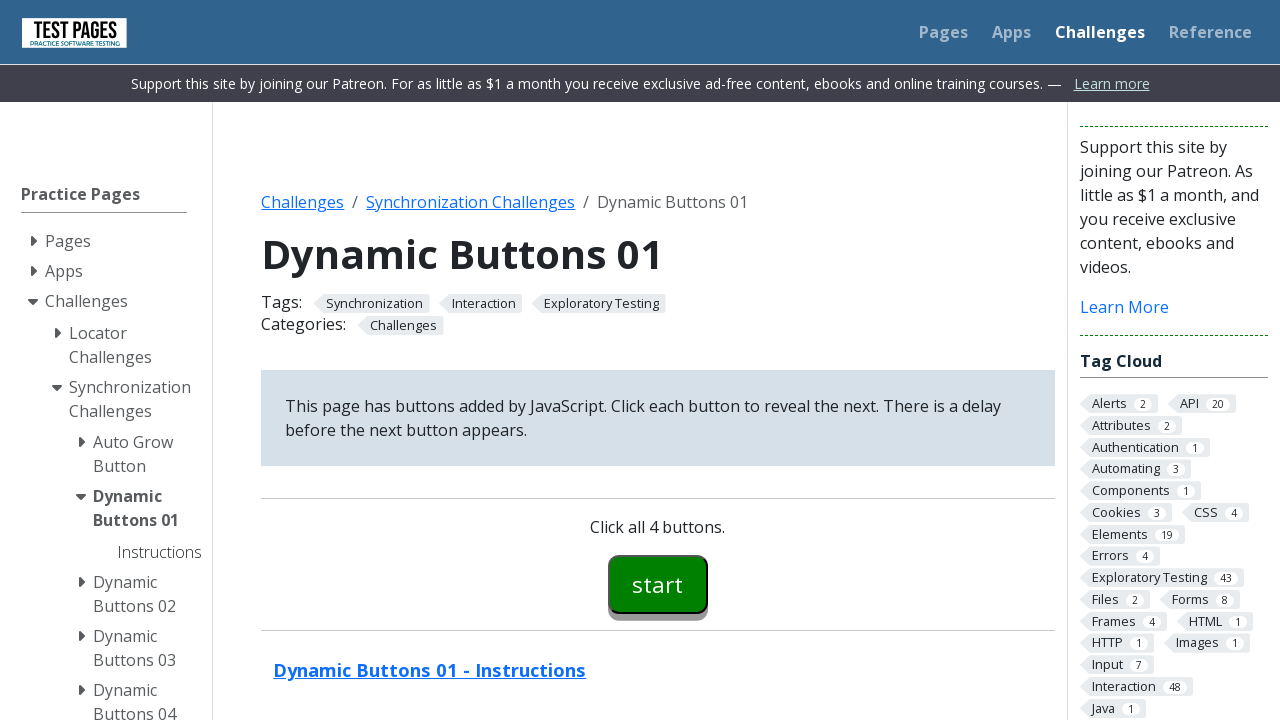

Clicked first dynamic button (button00) at (658, 584) on #button00
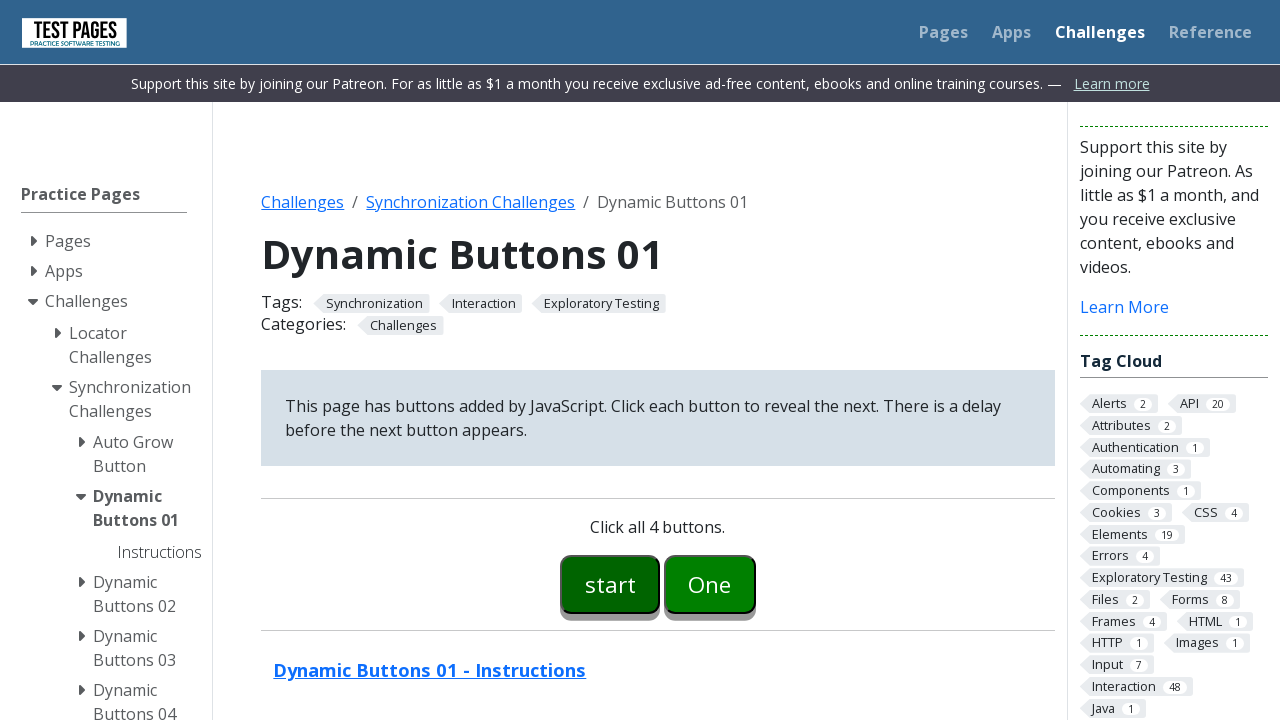

Clicked second dynamic button (button01) at (710, 584) on #button01
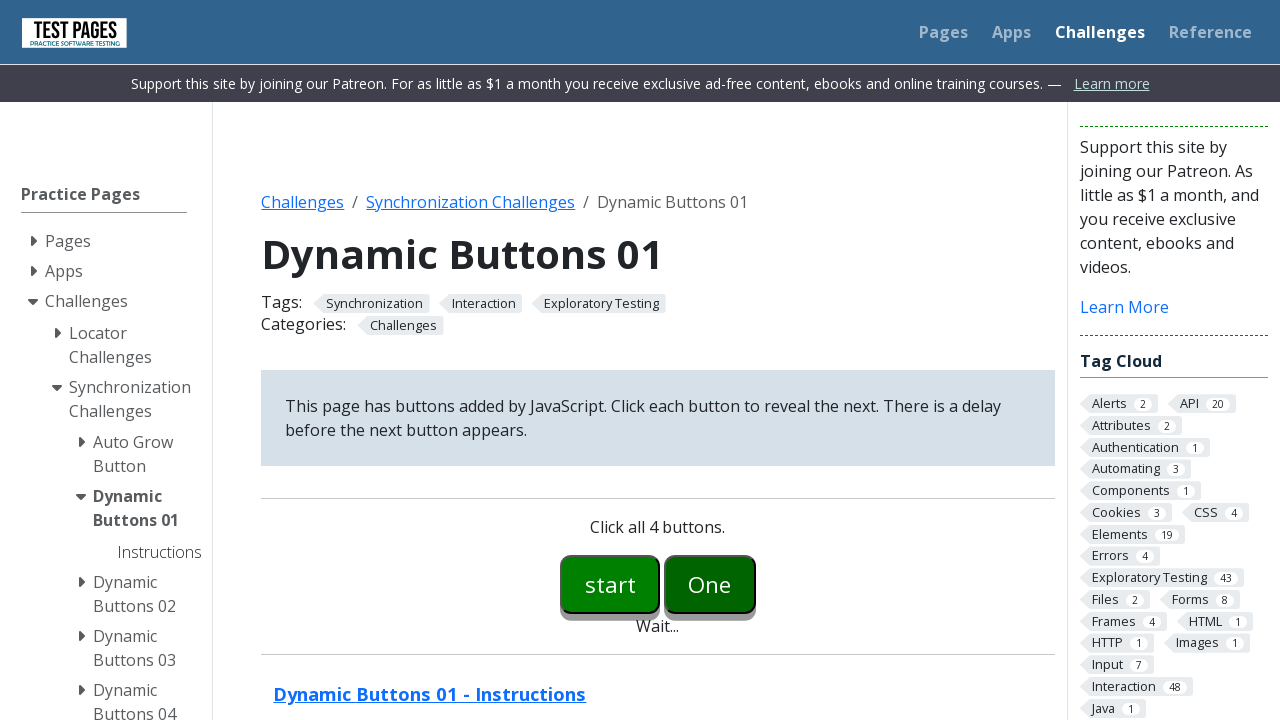

Third dynamic button (button02) appeared
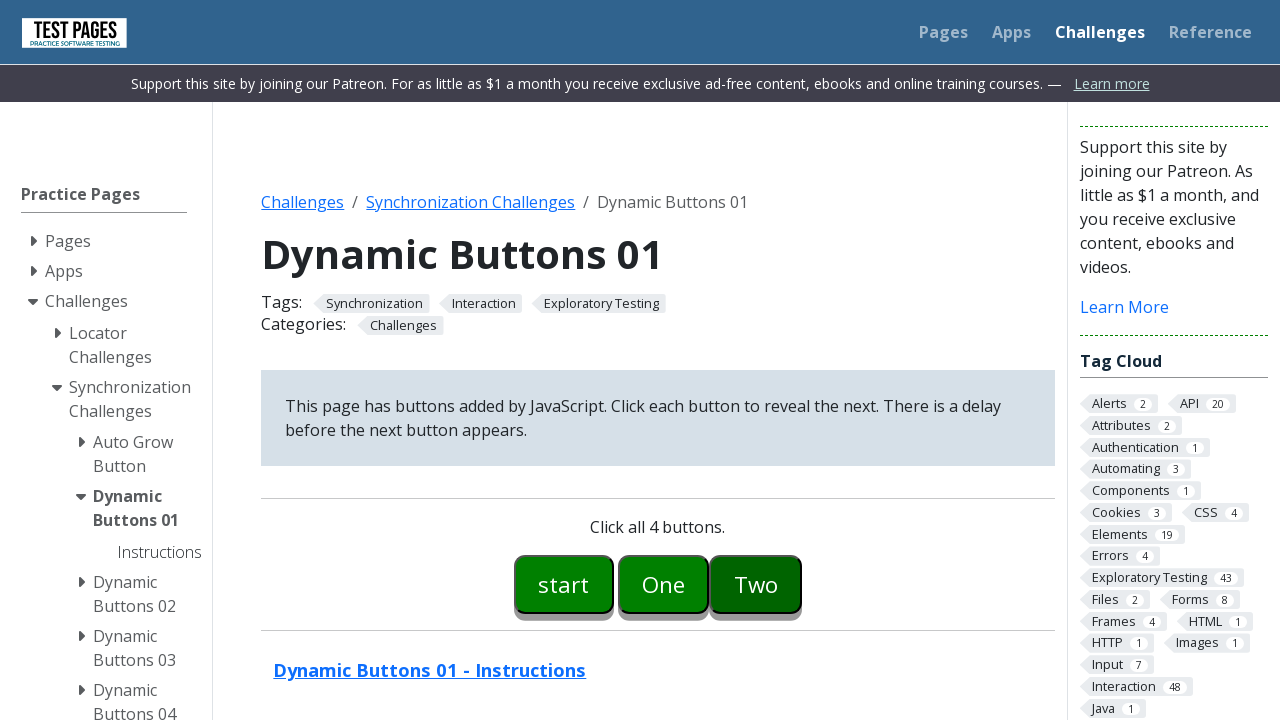

Clicked third dynamic button (button02) at (756, 584) on #button02
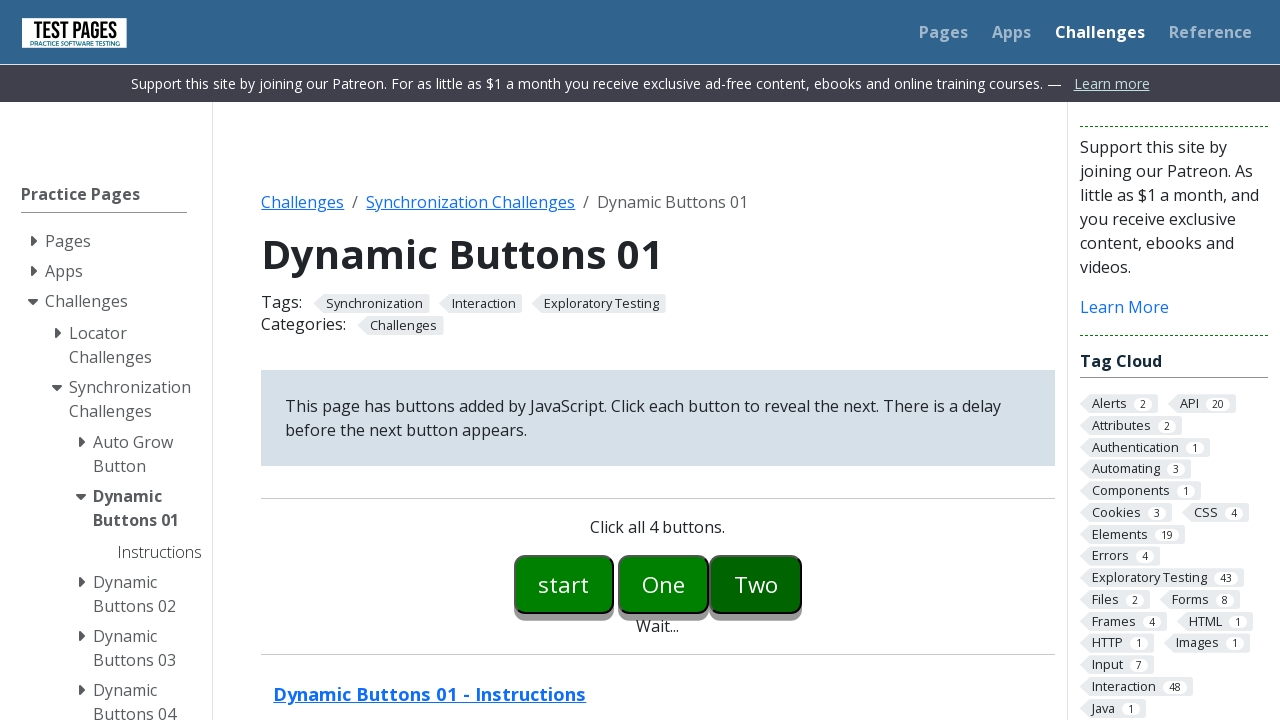

Fourth dynamic button (button03) appeared
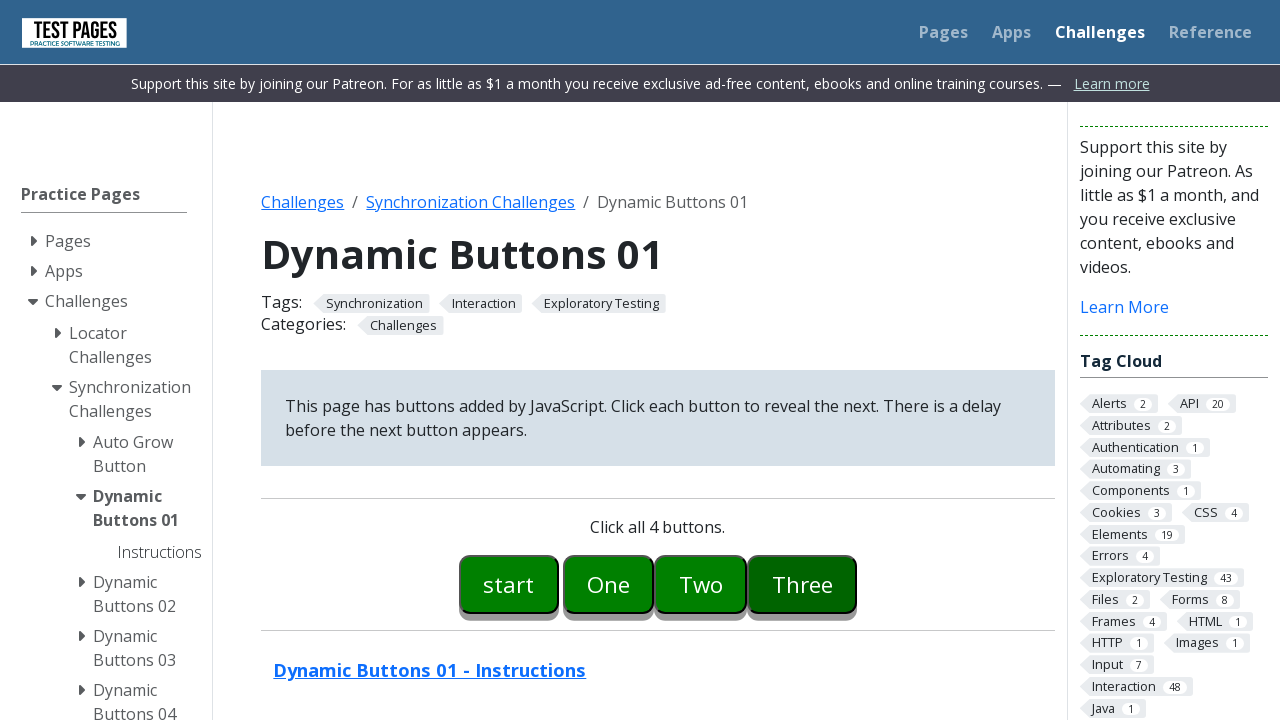

Clicked fourth dynamic button (button03) at (802, 584) on #button03
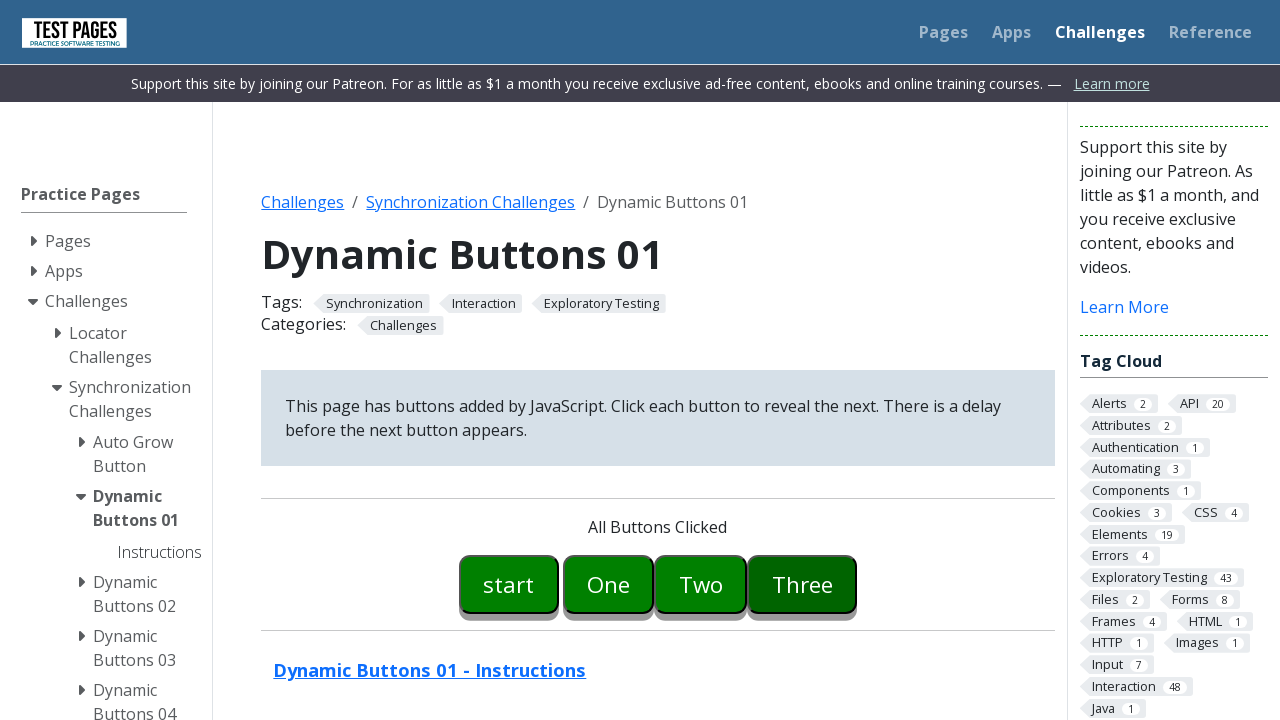

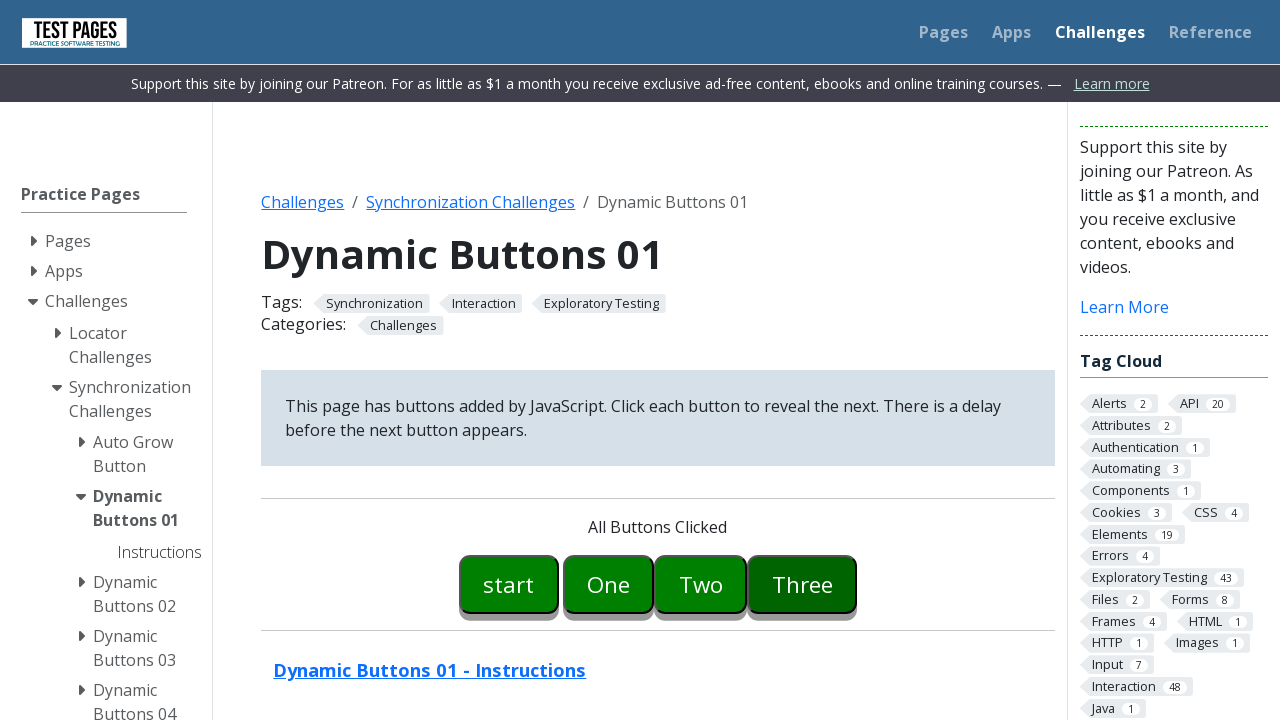